Navigates to text-box page and retrieves attributes from the username label element

Starting URL: https://demoqa.com/text-box

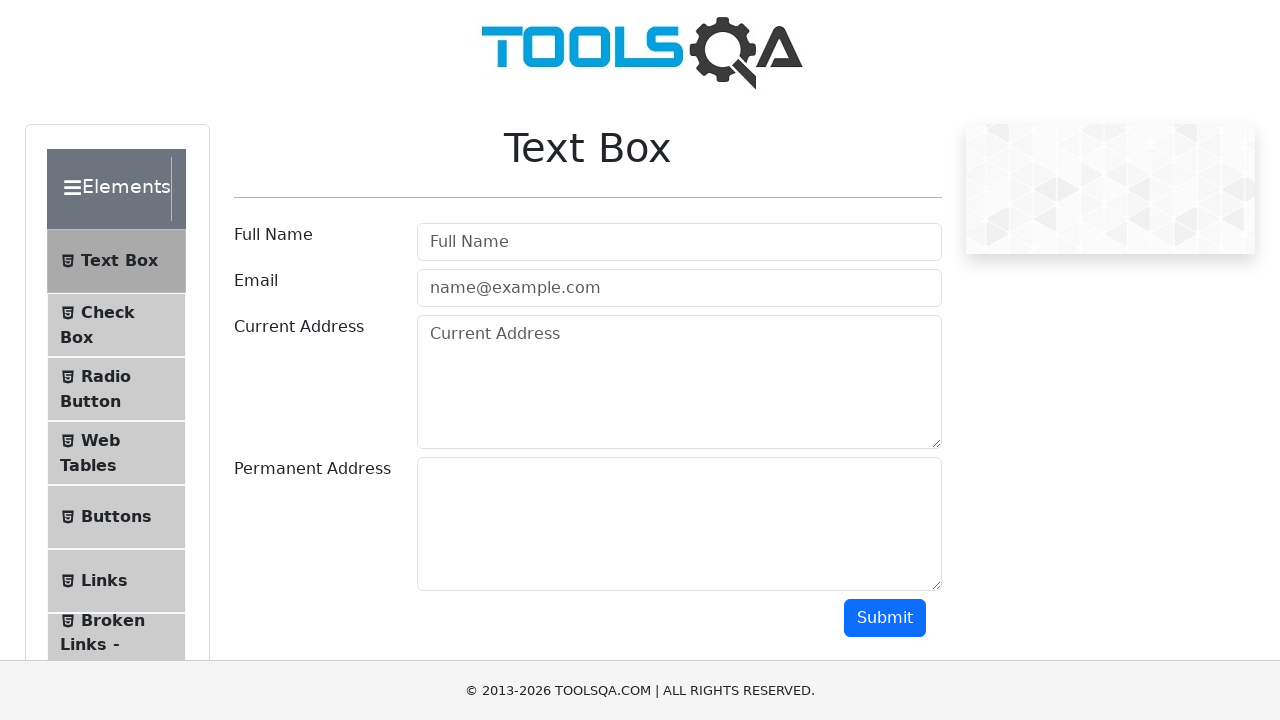

Navigated to text-box page
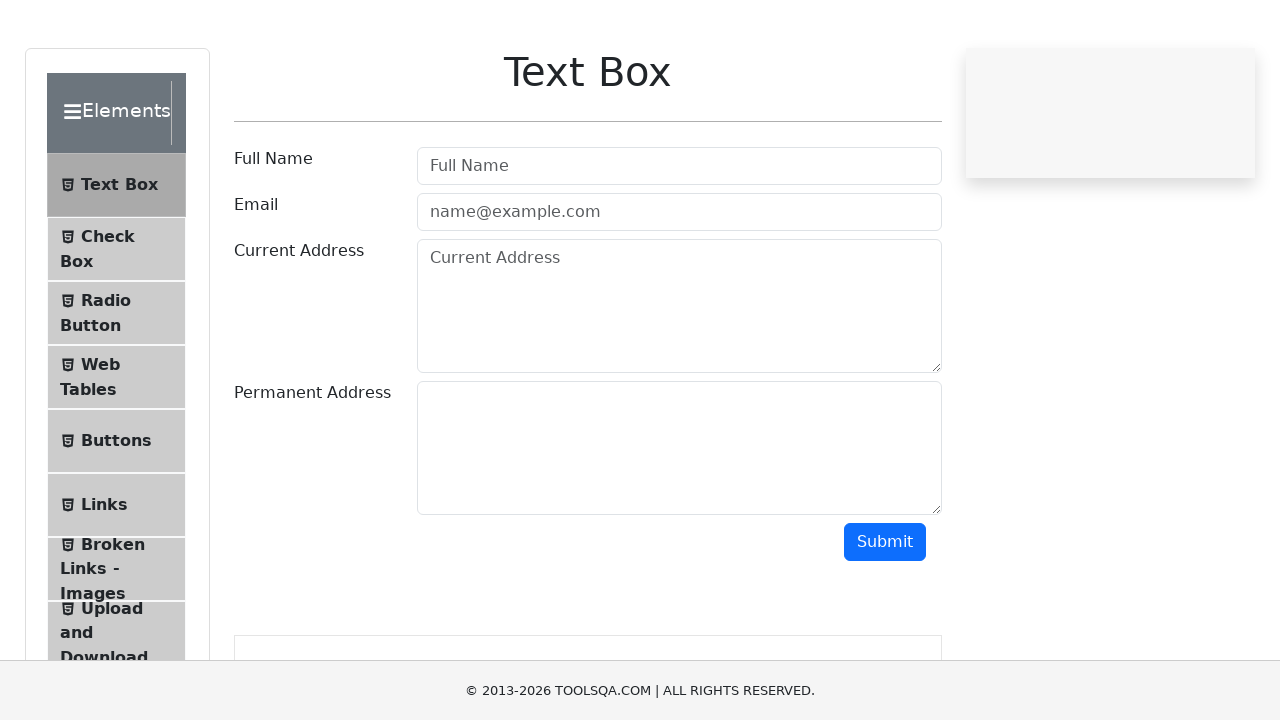

Located username label element with selector #userName-label
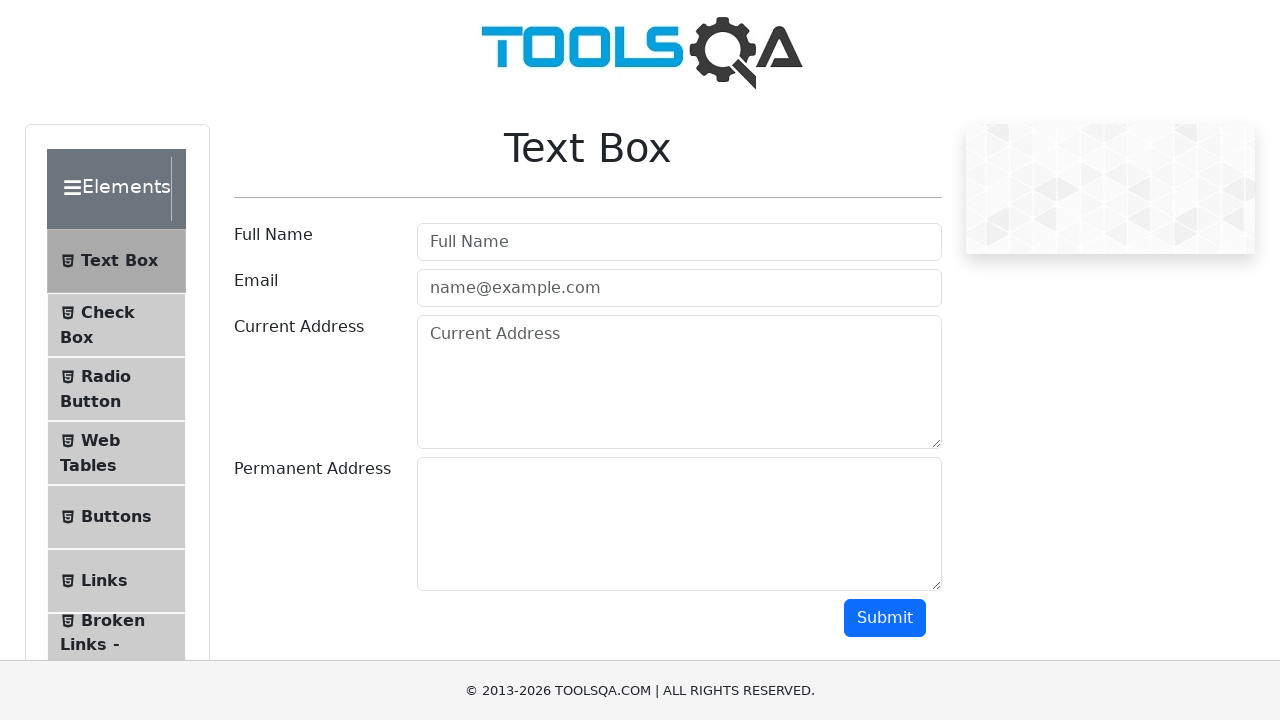

Retrieved 'class' attribute from username label element
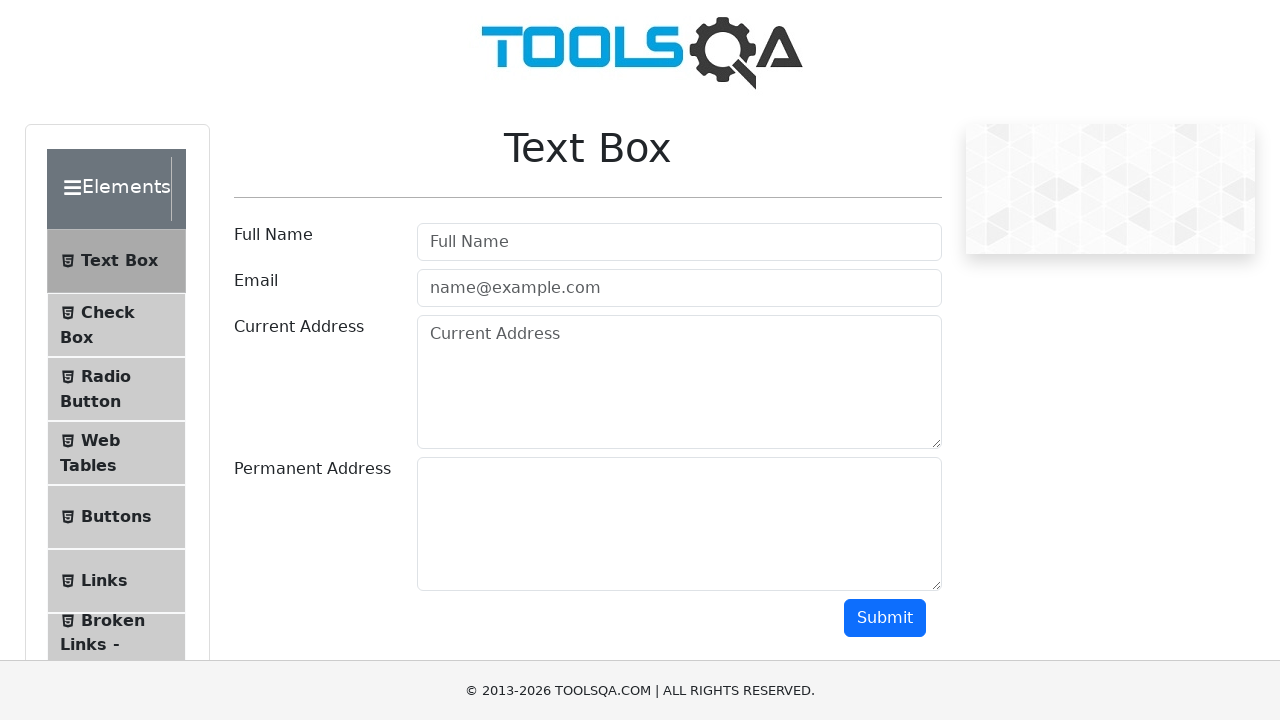

Retrieved 'id' attribute from username label element
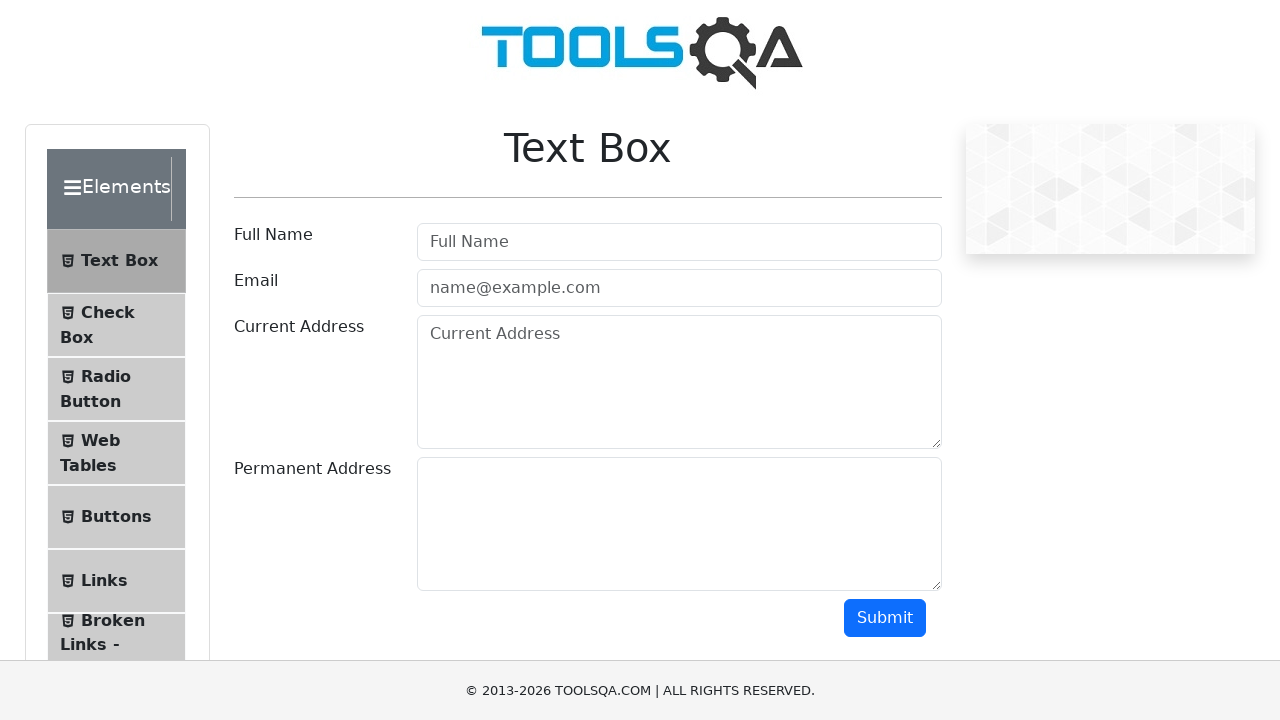

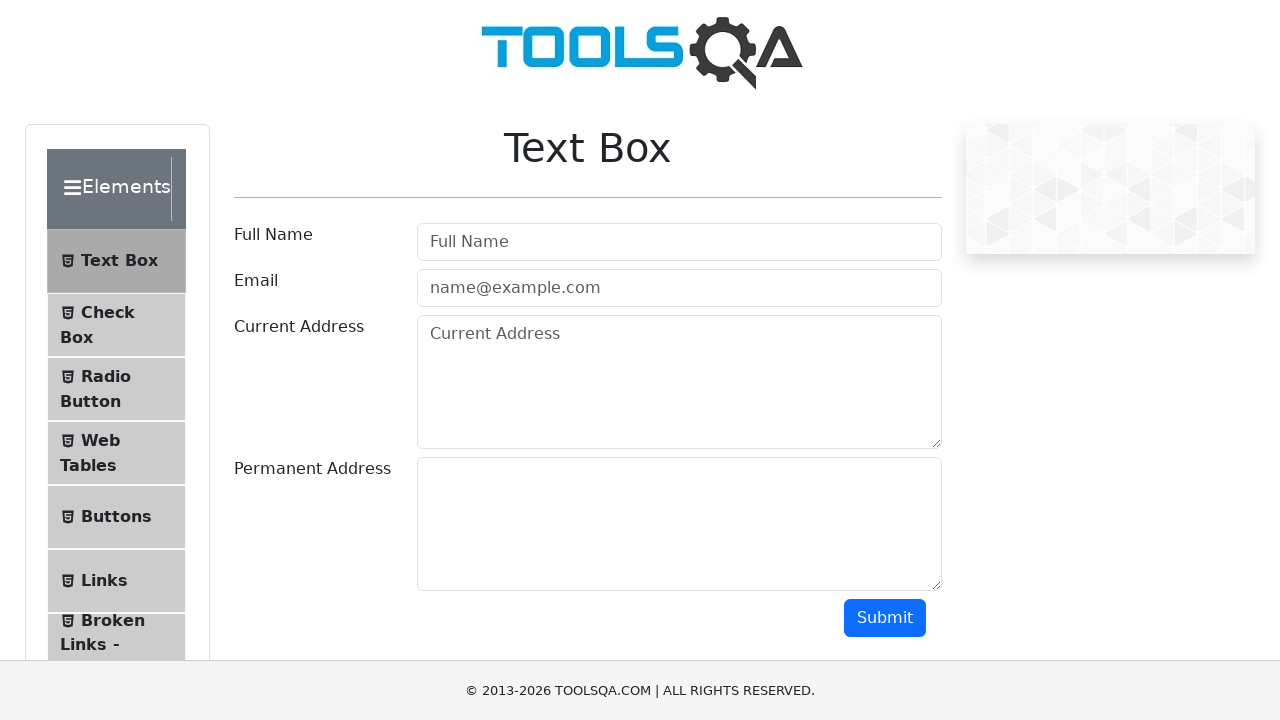